Tests a form submission on an Angular practice page by filling in name, email, password fields, selecting options from dropdown, and verifying success message

Starting URL: https://www.rahulshettyacademy.com/angularpractice/

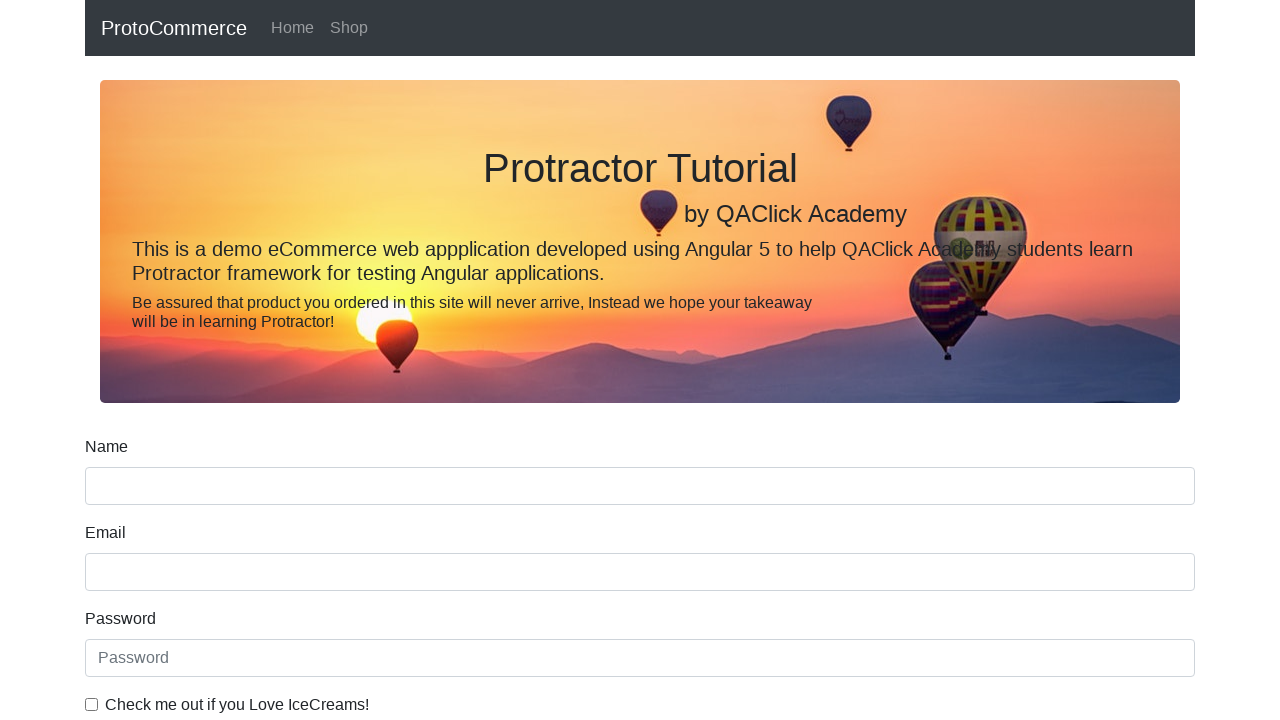

Filled name field with 'Daniel Ricciardo' on input[name='name']
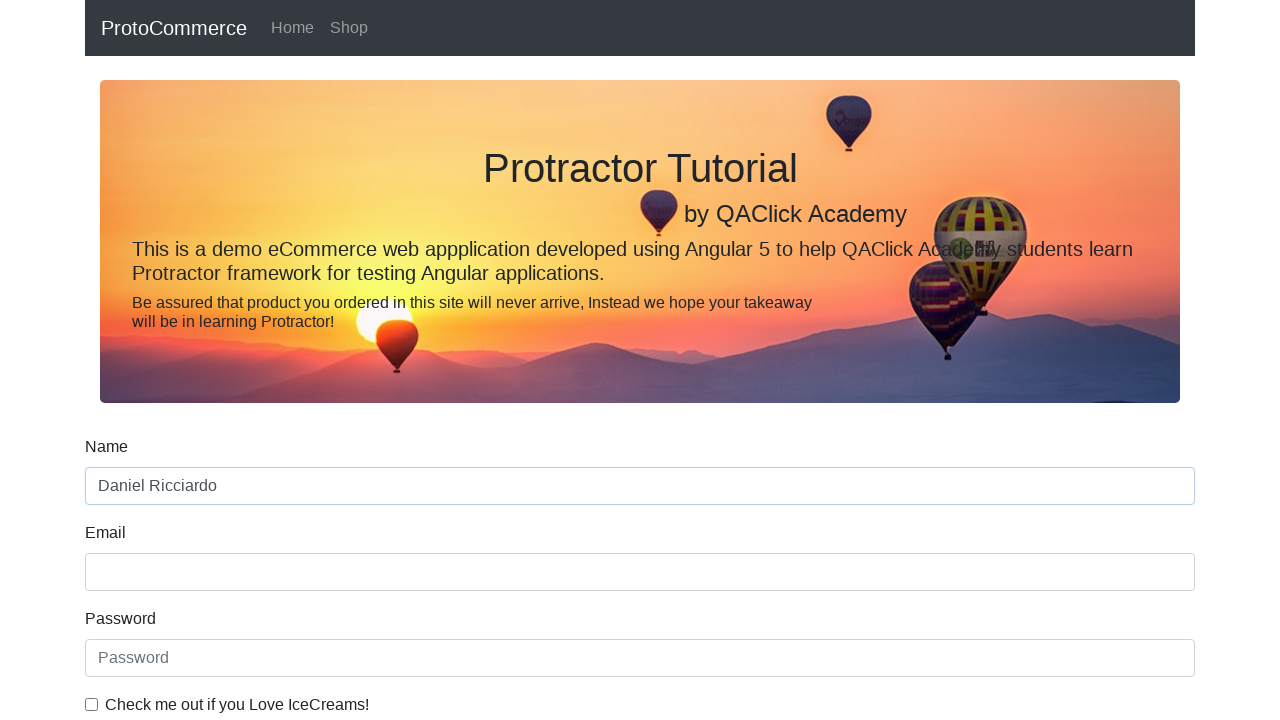

Filled email field with 'danielricciardo@mclaren.com' on input[name='email']
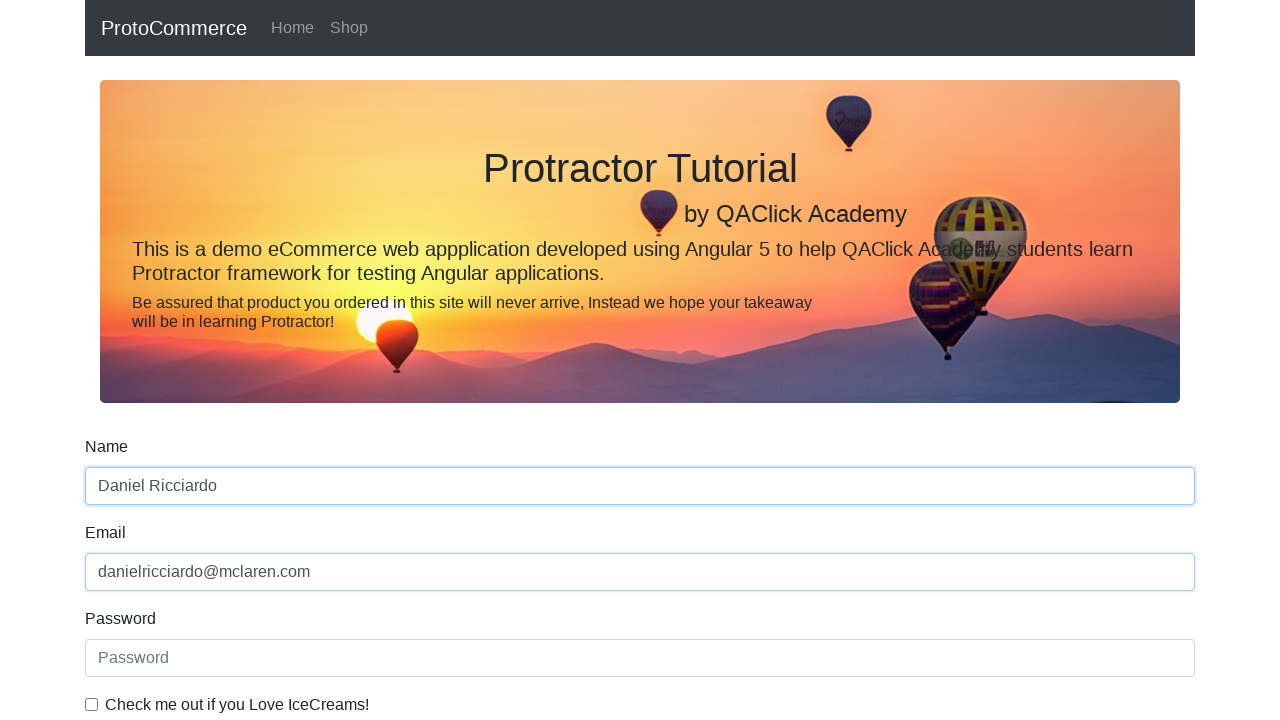

Checked the example checkbox at (92, 704) on #exampleCheck1
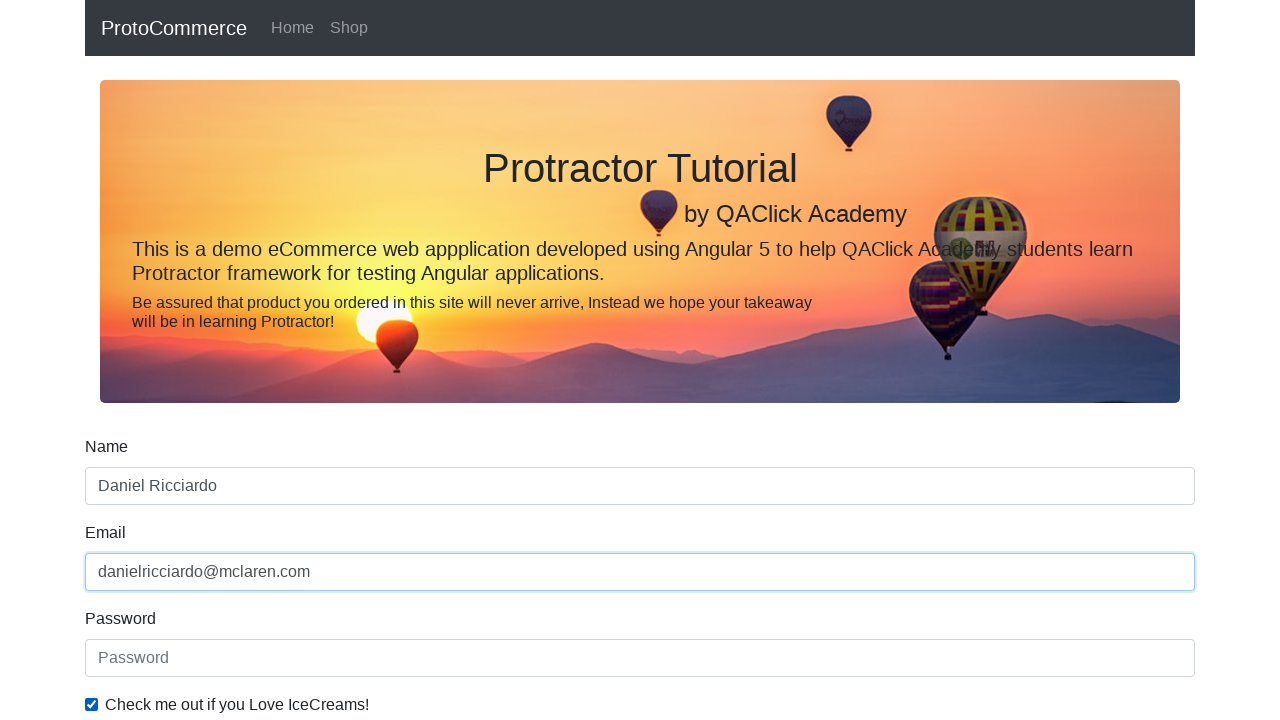

Filled password field with 'LandoNorrisOfficial' on input[id='exampleInputPassword1']
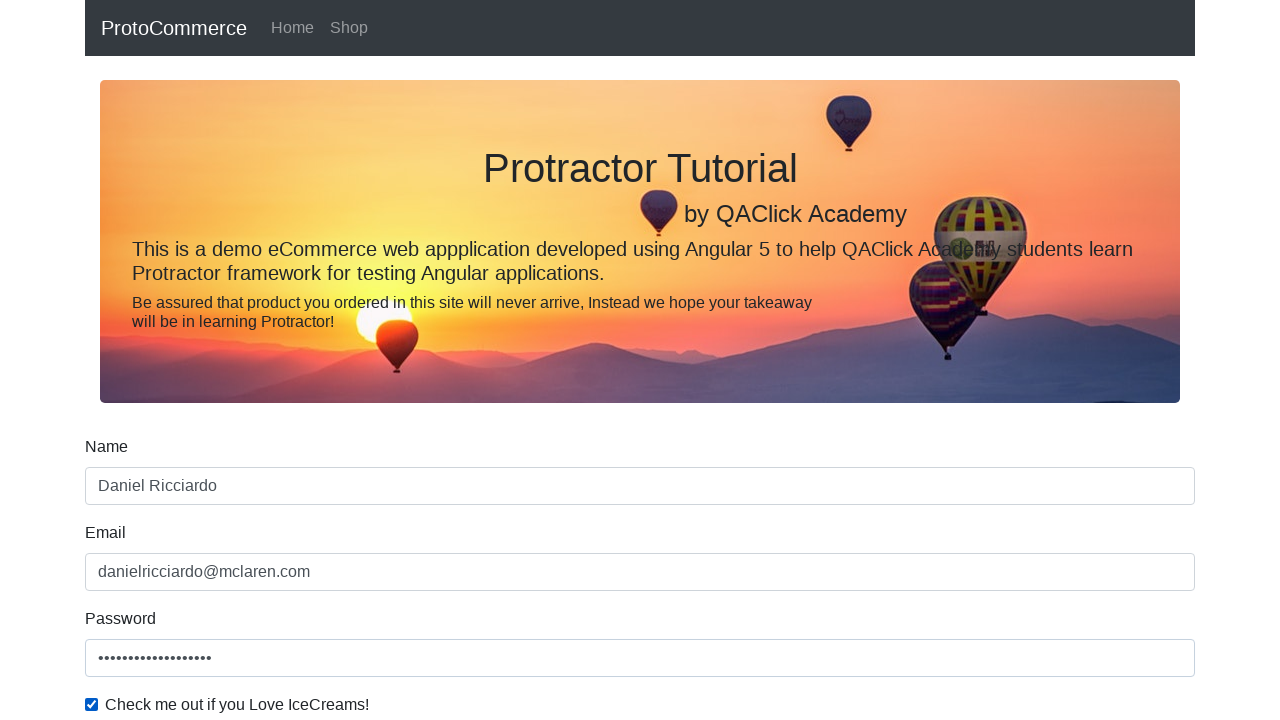

Clicked submit button to submit the form at (123, 491) on xpath=//input[@type='submit']
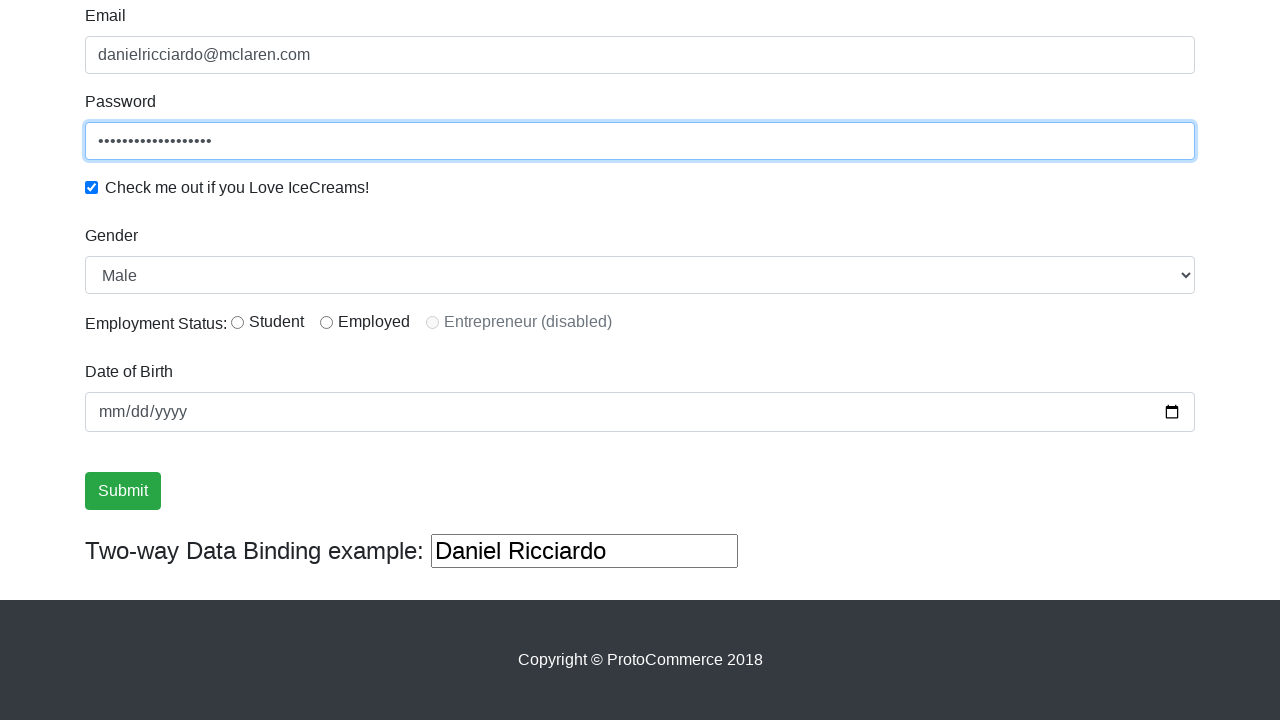

Success message appeared
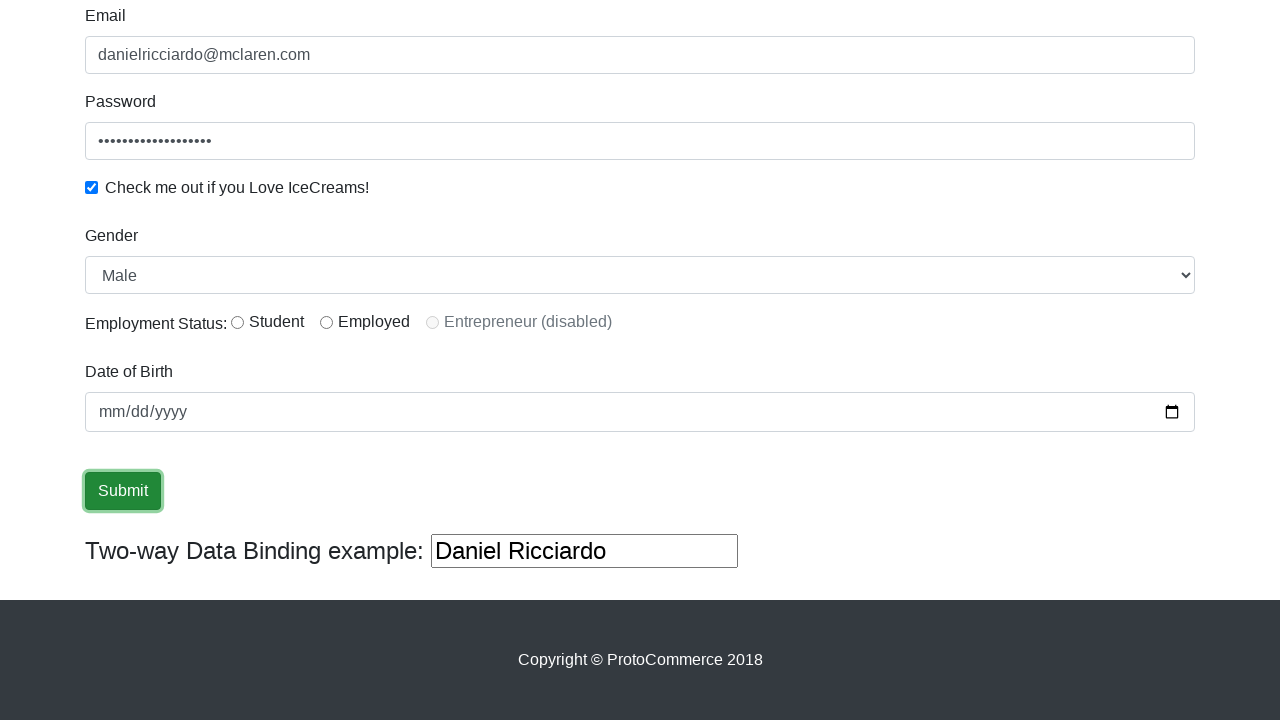

Selected 'Male' from dropdown by label on #exampleFormControlSelect1
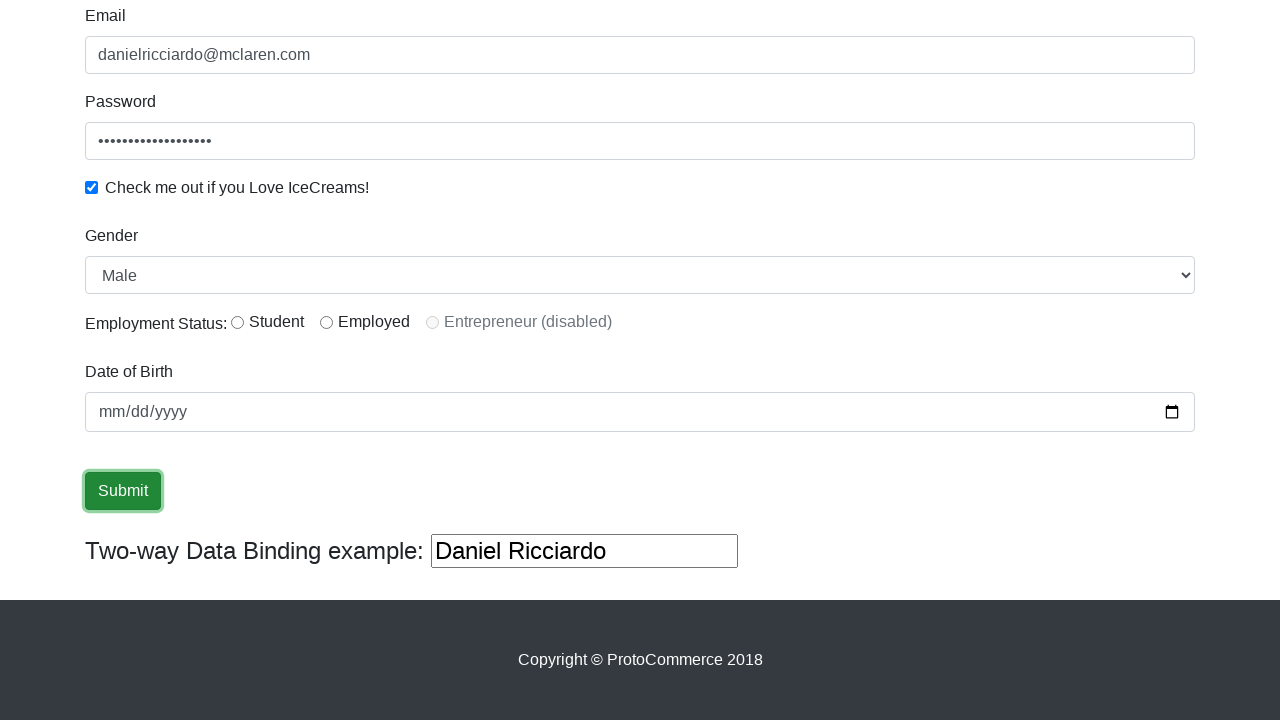

Selected dropdown option at index 1 (Female) on #exampleFormControlSelect1
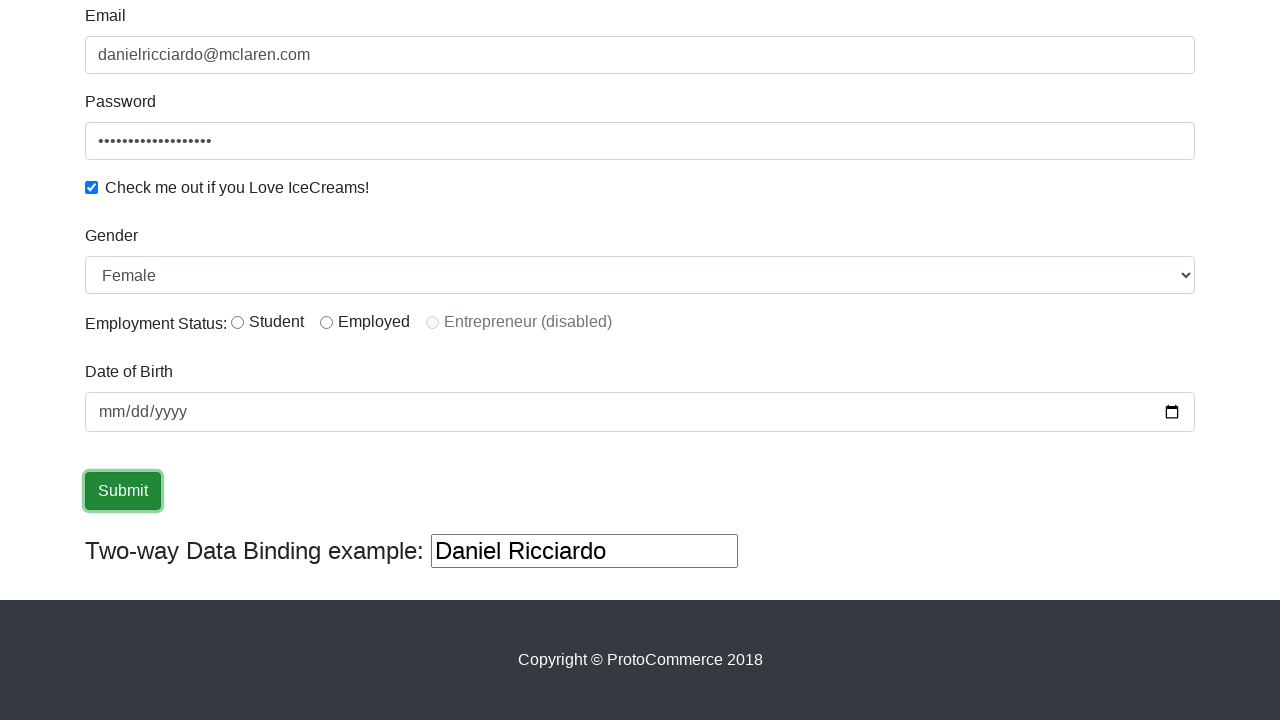

Retrieved success message text
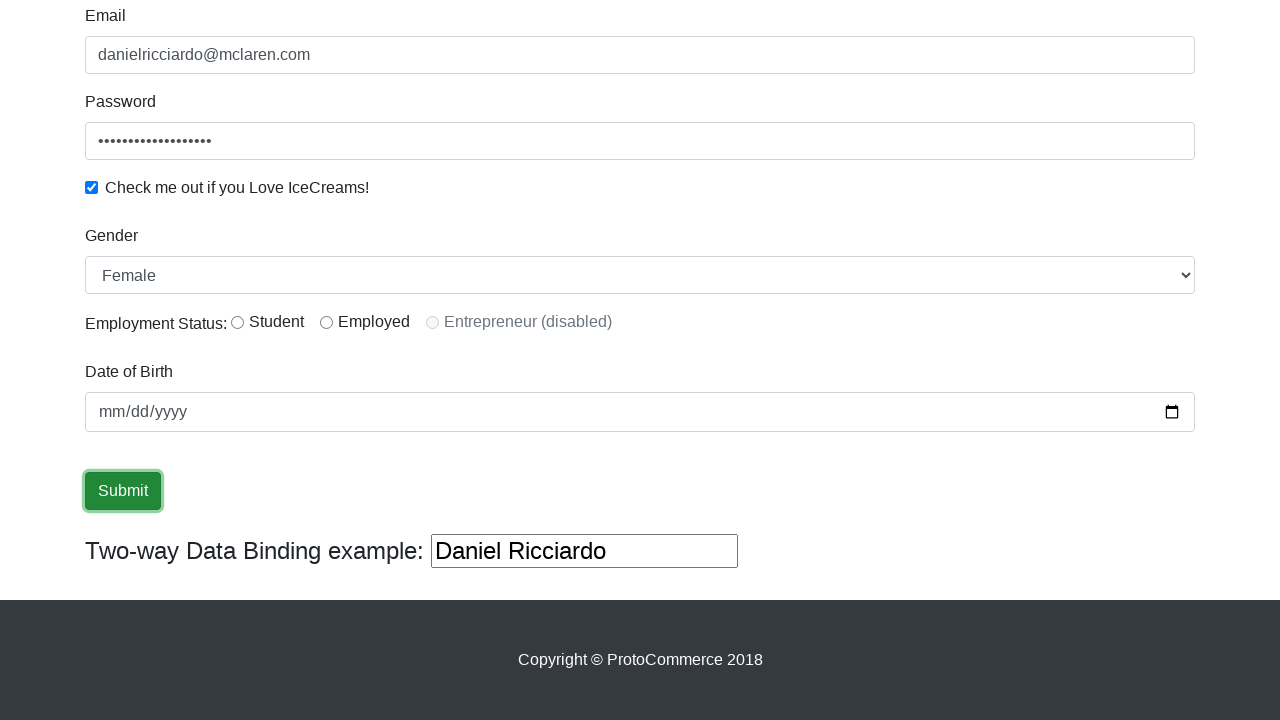

Verified success message contains 'success'
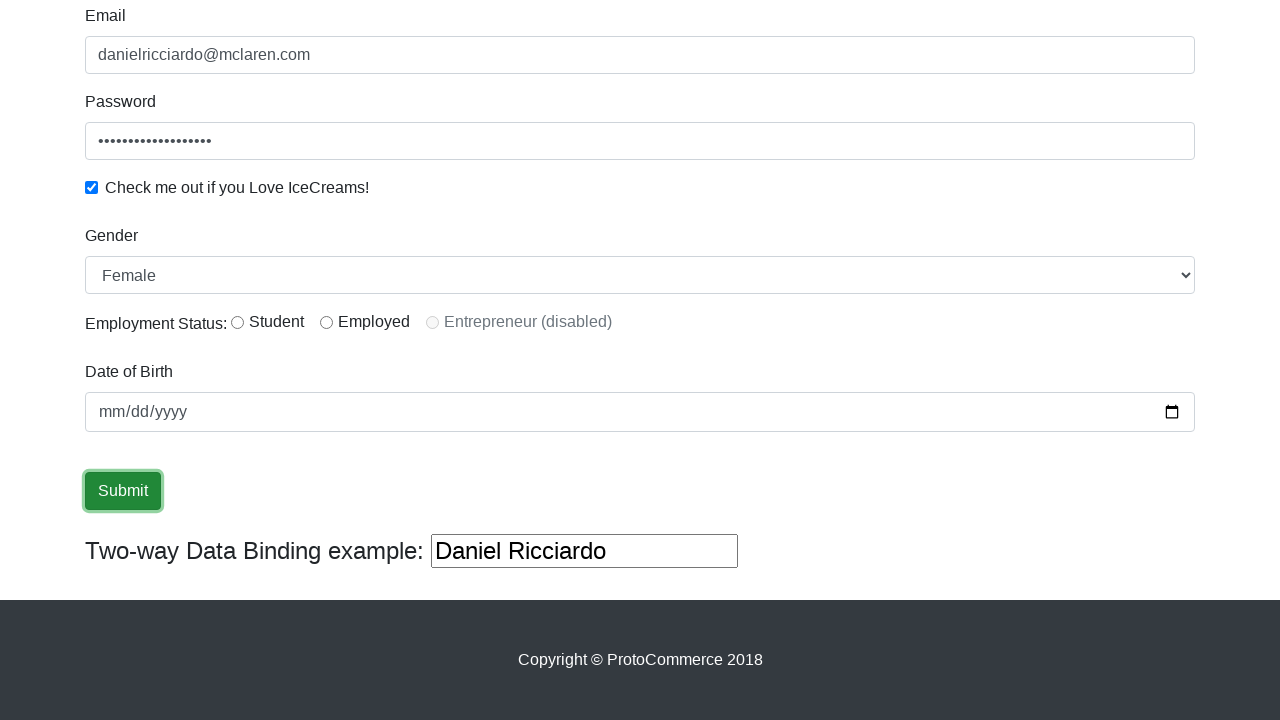

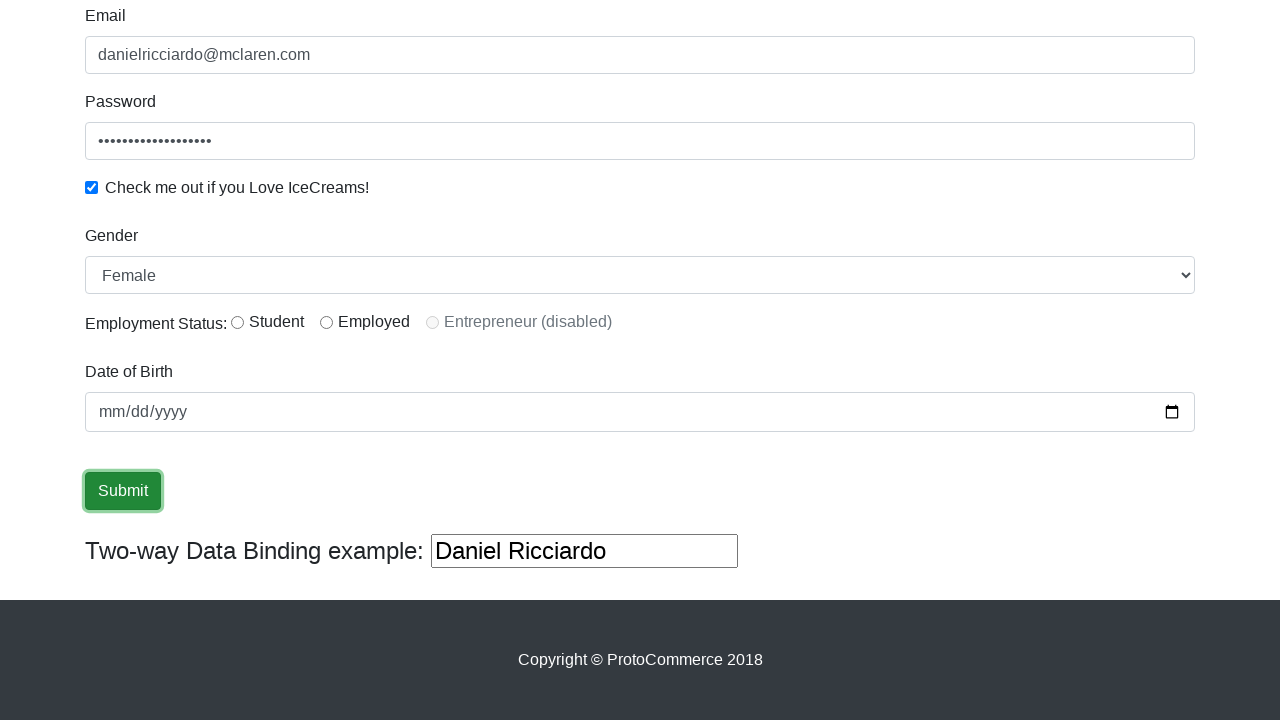